Tests dropdown selection by selecting Option 2 using value attribute

Starting URL: https://the-internet.herokuapp.com/dropdown

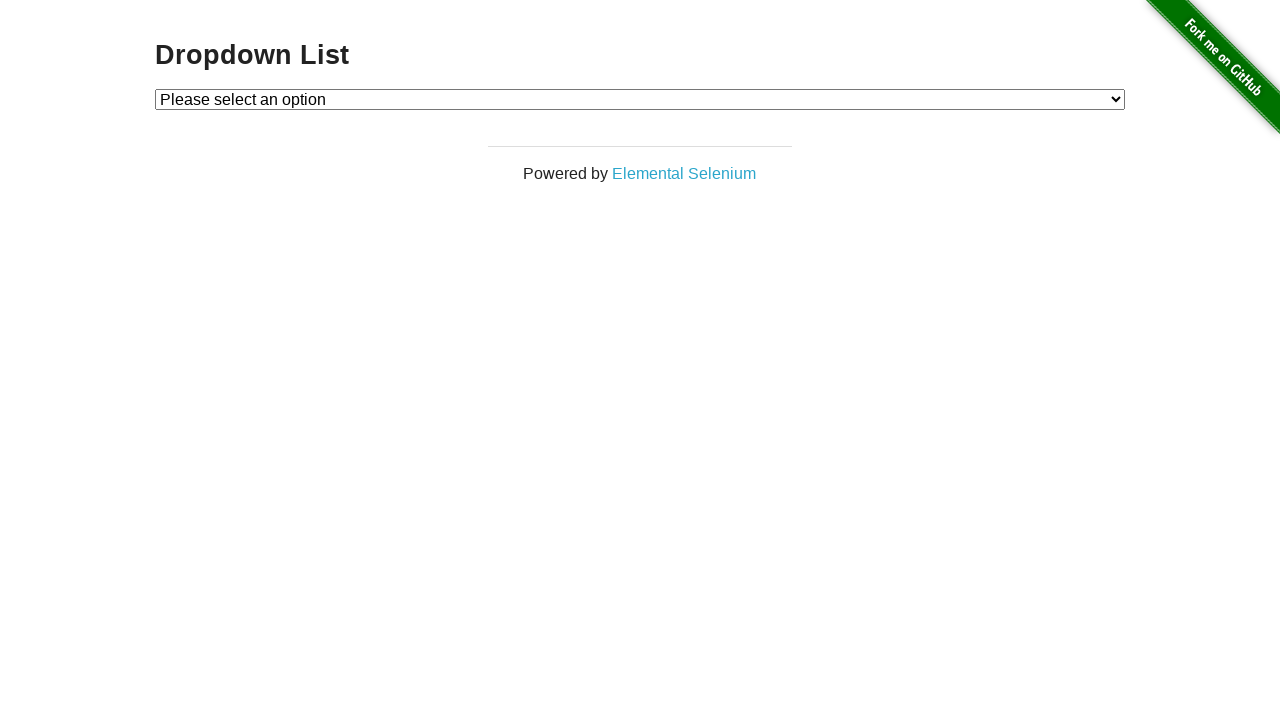

Navigated to dropdown page
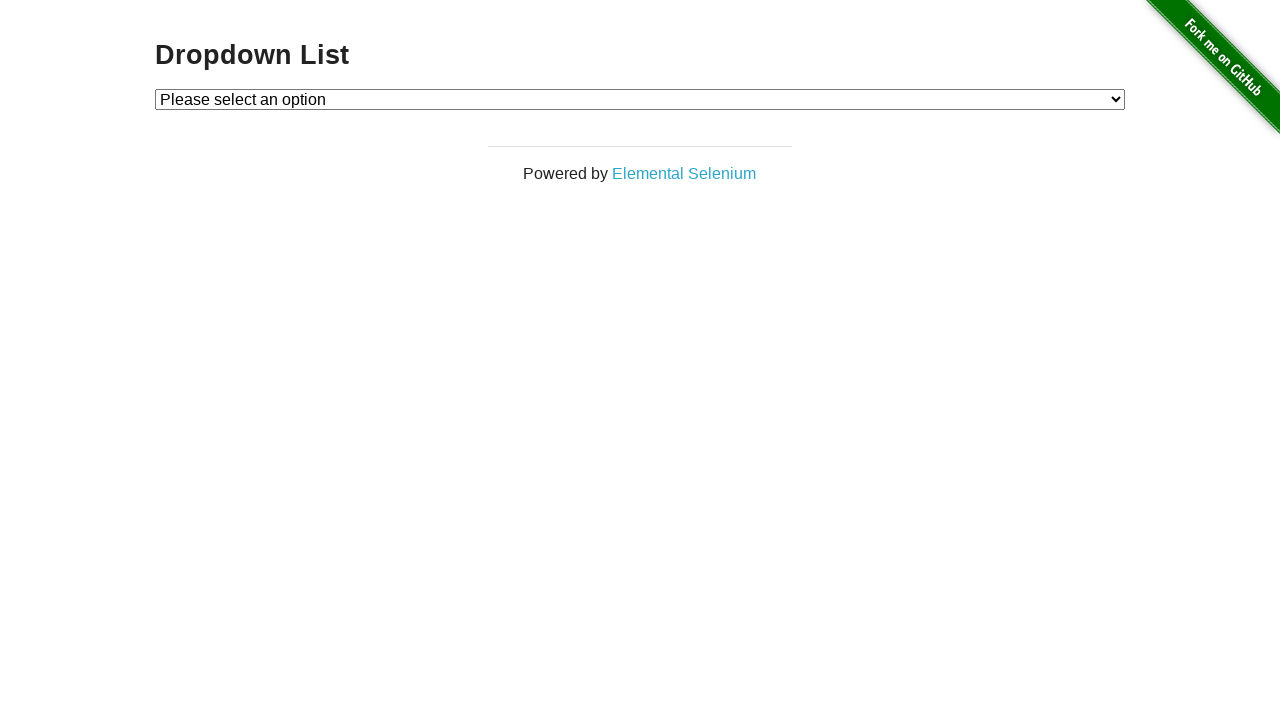

Selected Option 2 from dropdown using value attribute on #dropdown
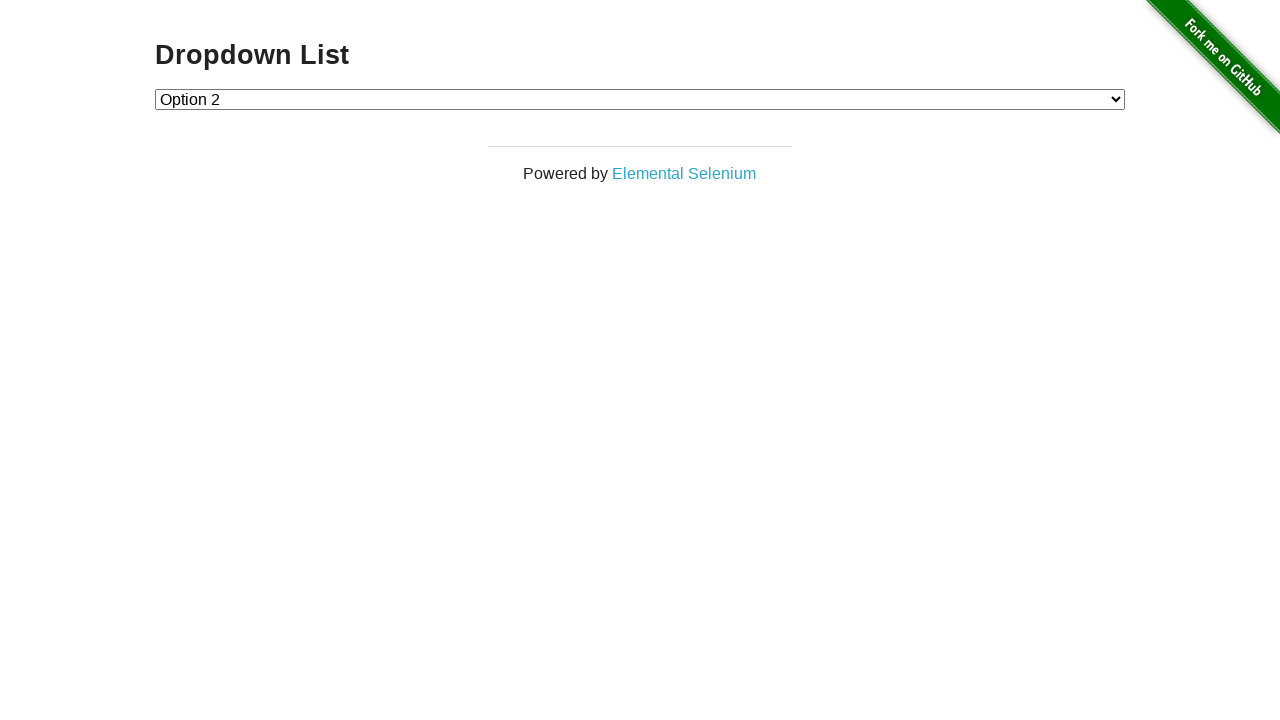

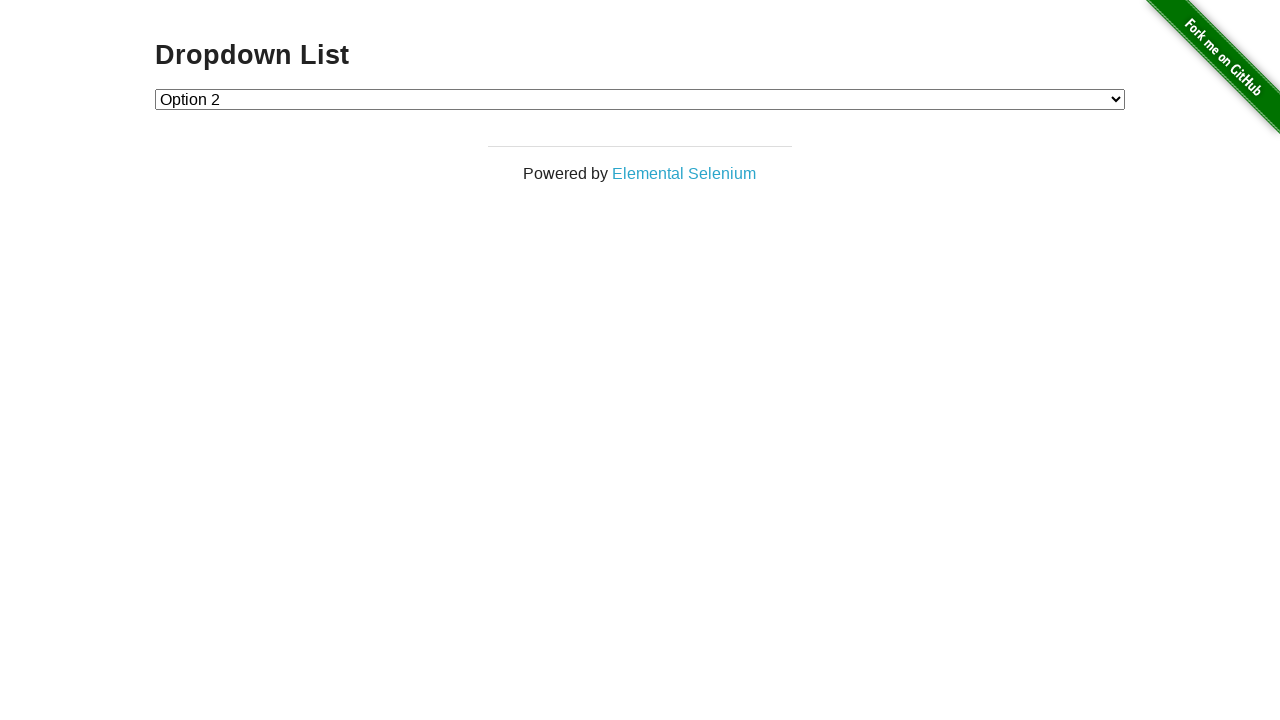